Navigates to the OrangeHRM demo application homepage and verifies the page loads by checking for the page title

Starting URL: https://opensource-demo.orangehrmlive.com/

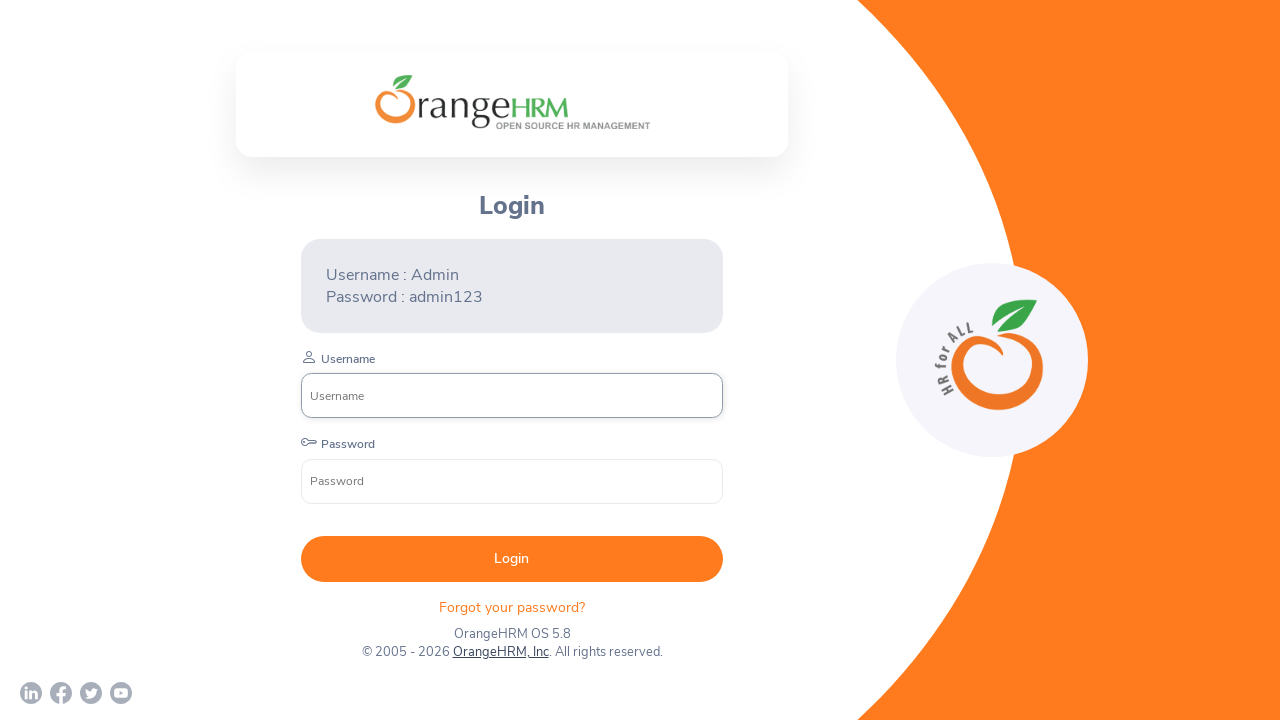

Waited for page to reach domcontentloaded state
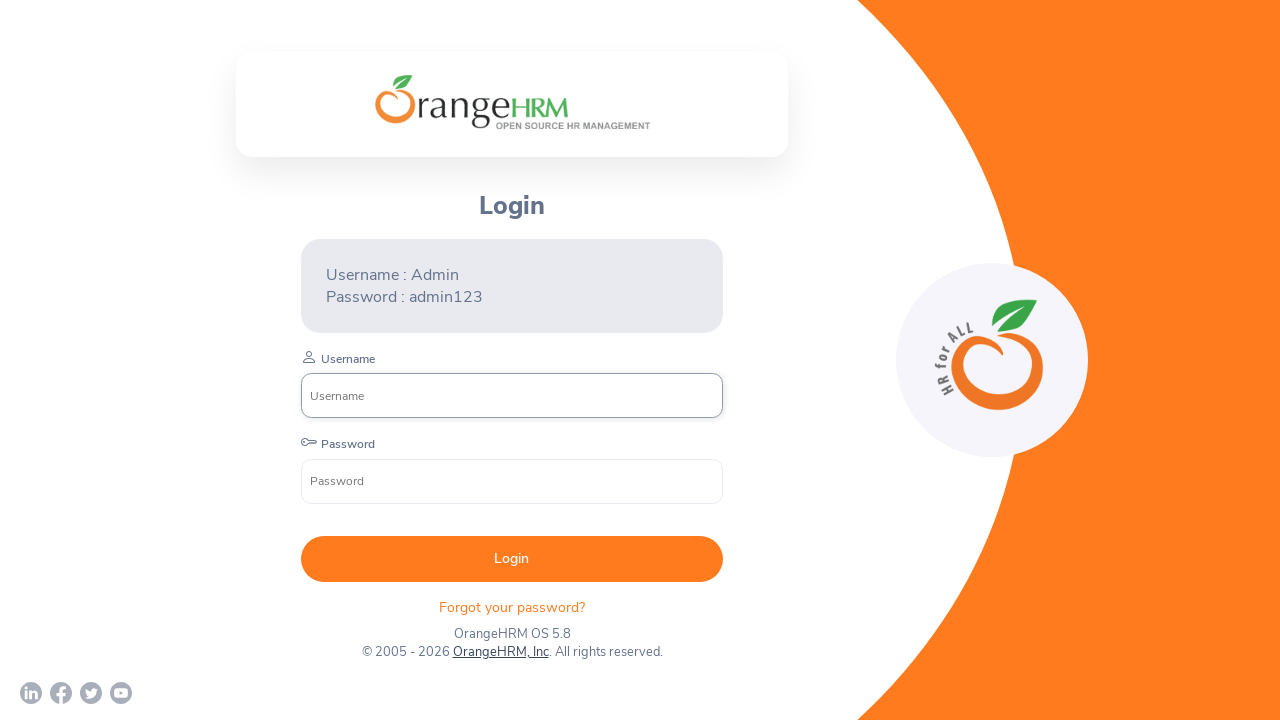

Retrieved page title: OrangeHRM
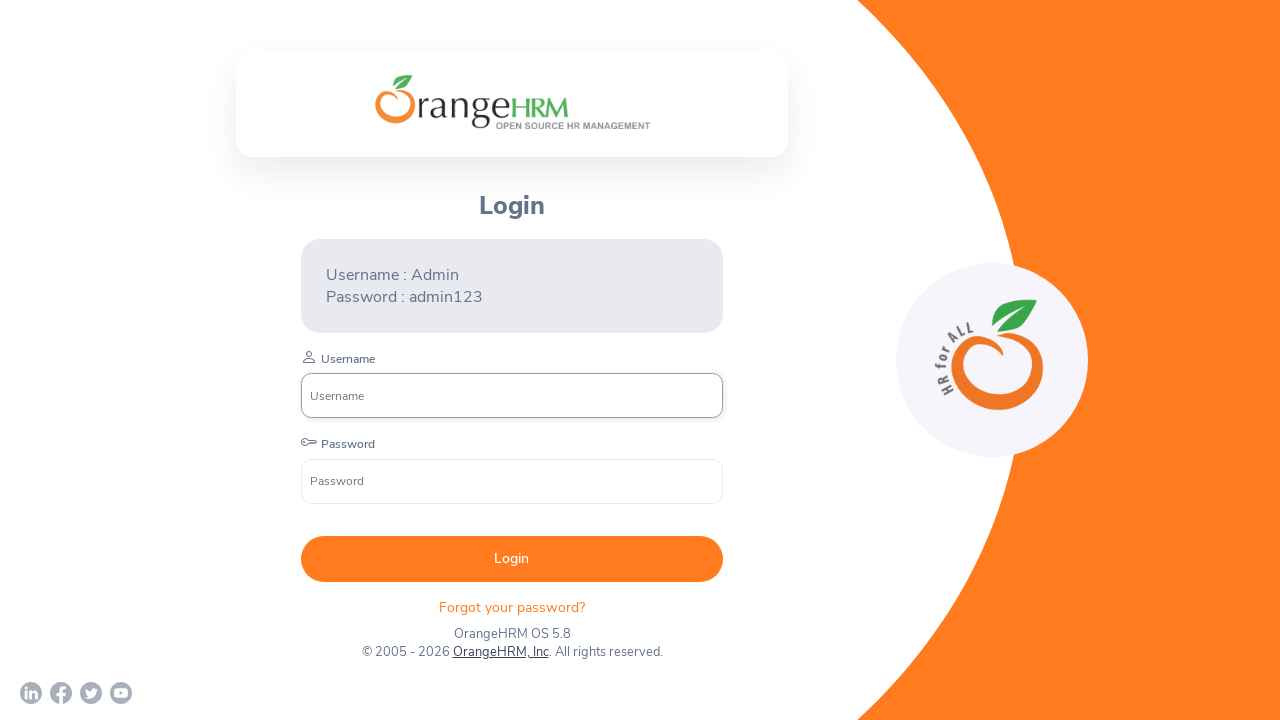

Printed page title to console: OrangeHRM
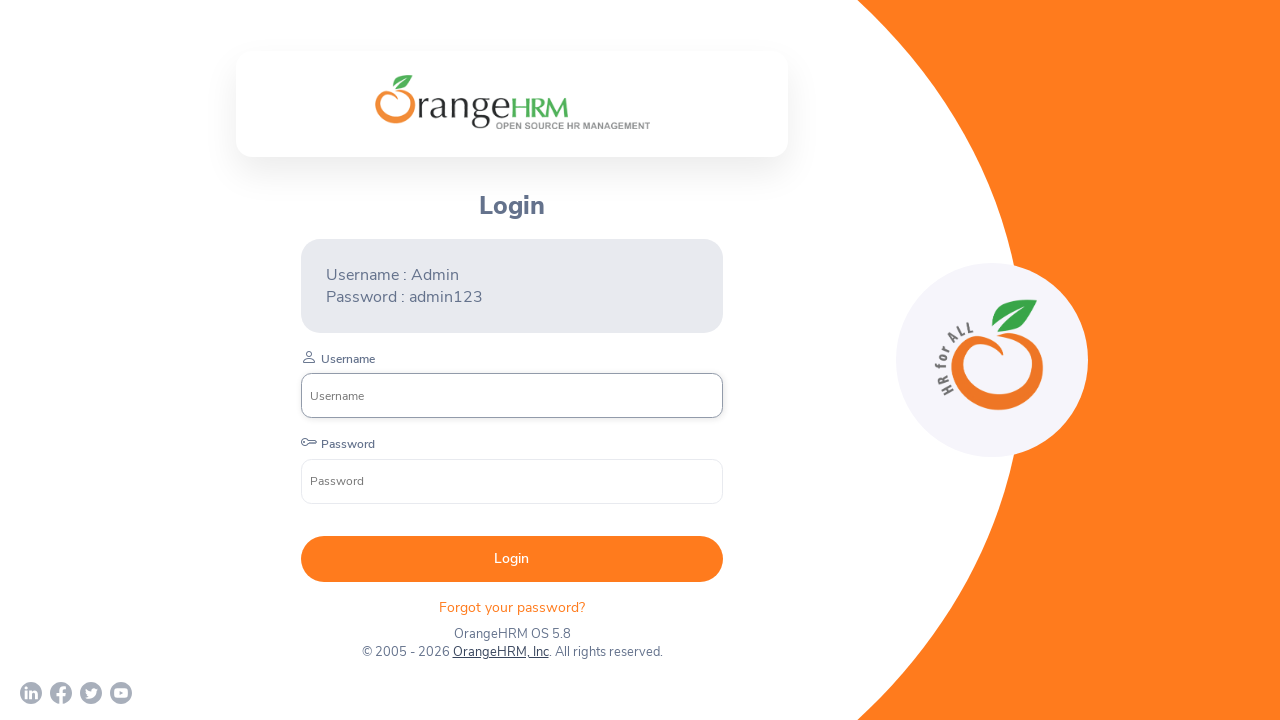

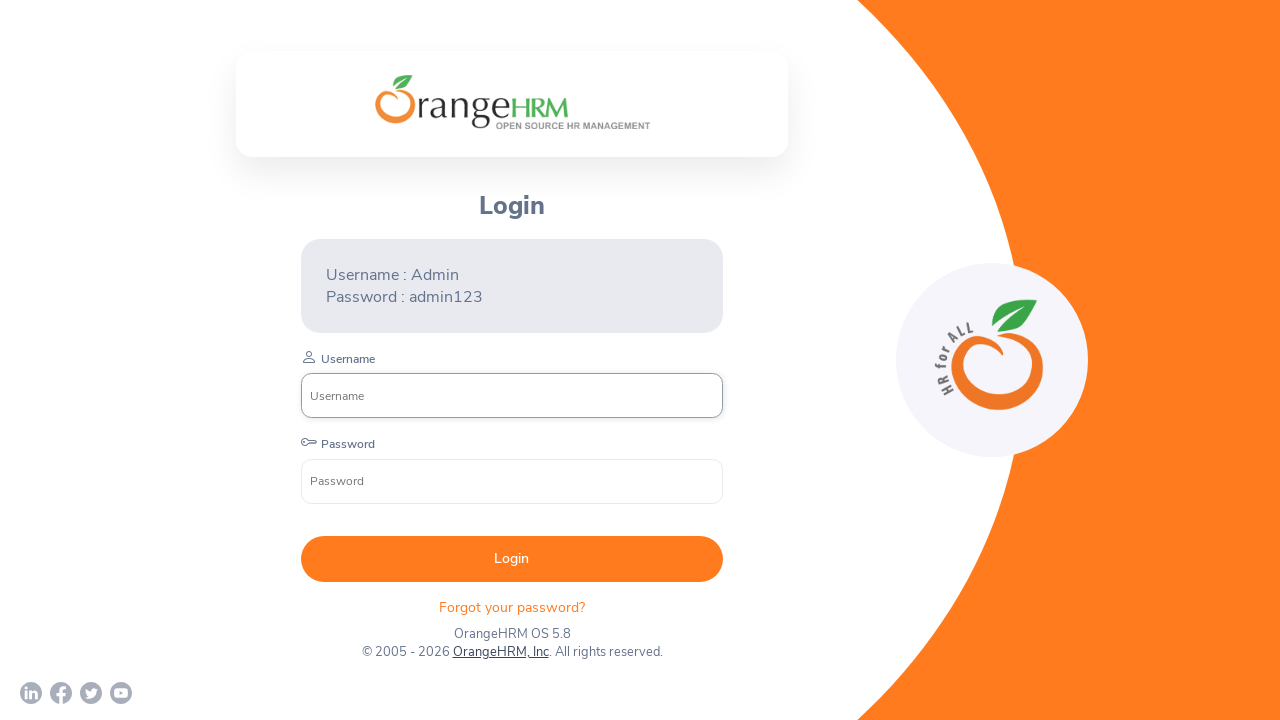